Tests adding phones to cart by navigating to the Phones category, selecting Samsung Galaxy S6 and Nokia Lumia 1520, adding them to cart, and returning to the home page after each addition

Starting URL: https://www.demoblaze.com/

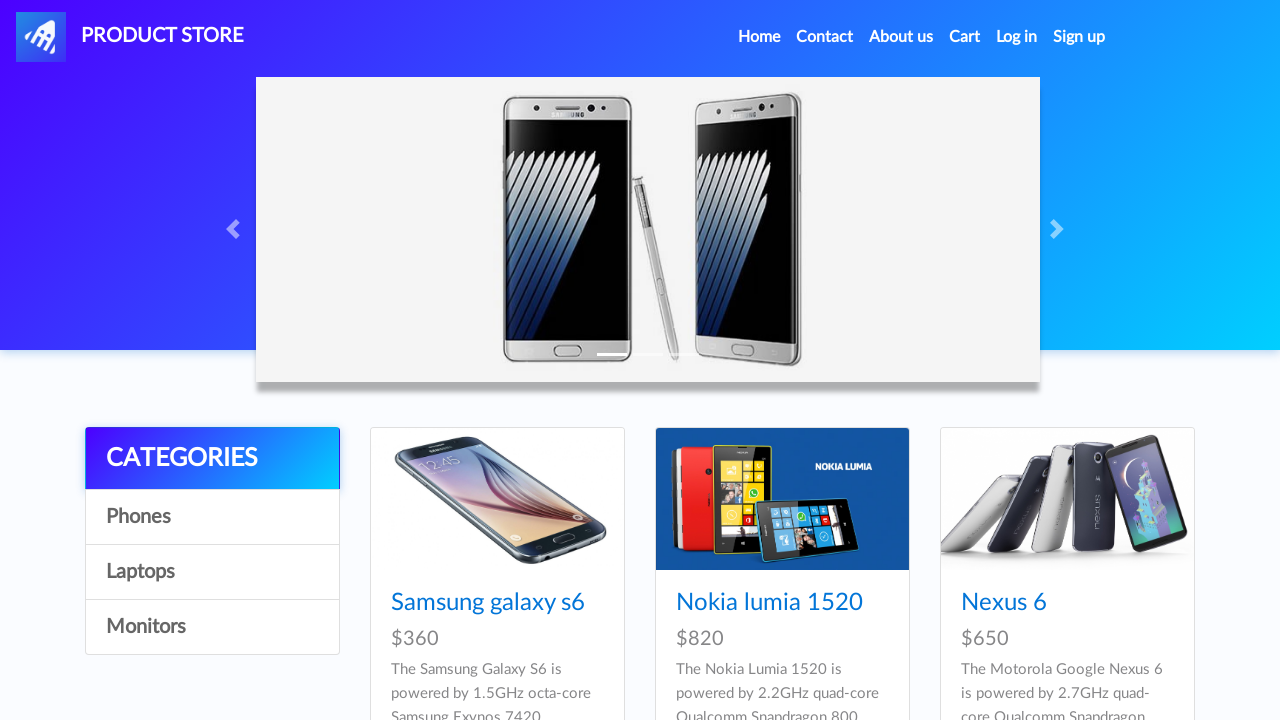

Reloaded the DemoBlaze home page
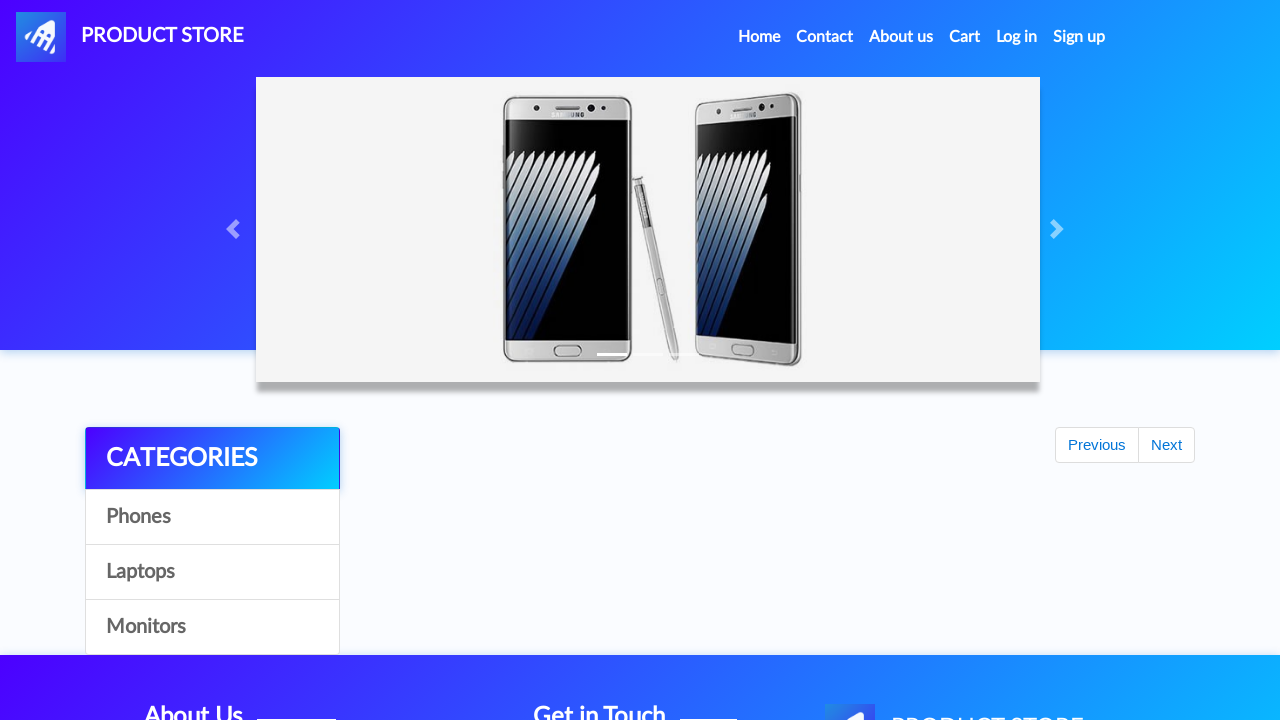

Clicked on Phones category at (212, 517) on xpath=//*[text()='Phones']
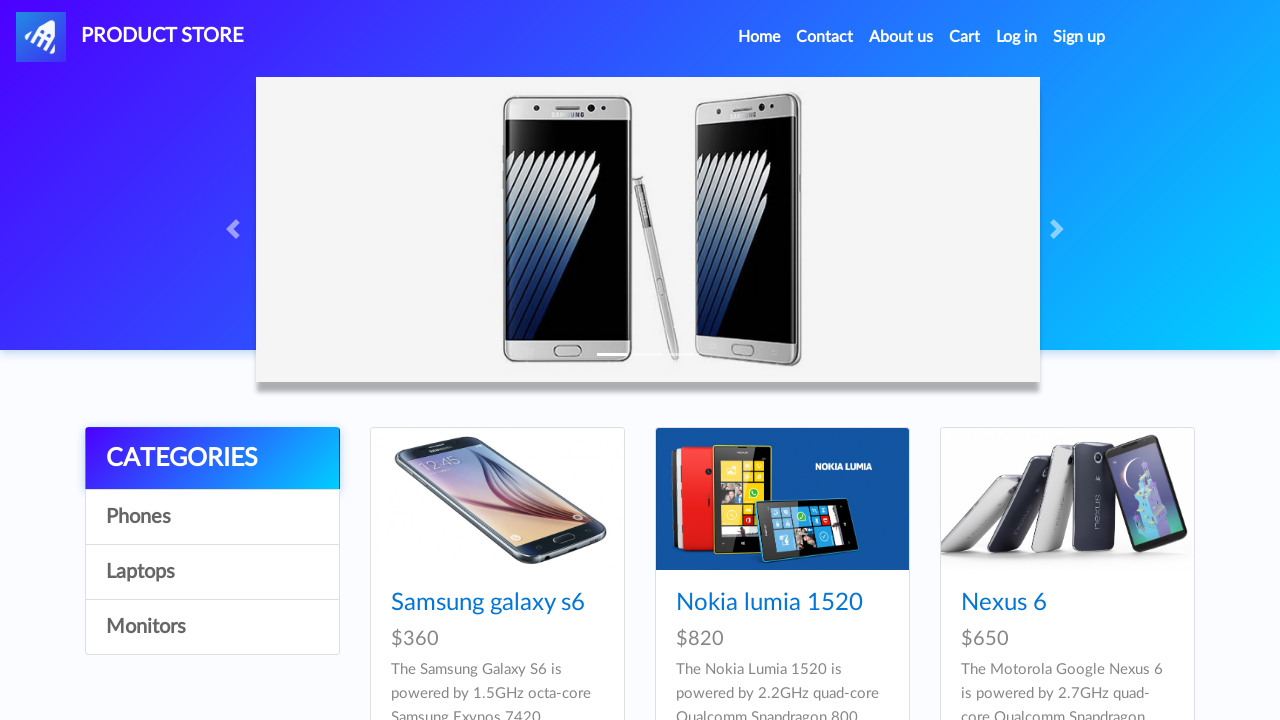

Clicked on Samsung Galaxy S6 phone at (488, 603) on text=Samsung galaxy s6
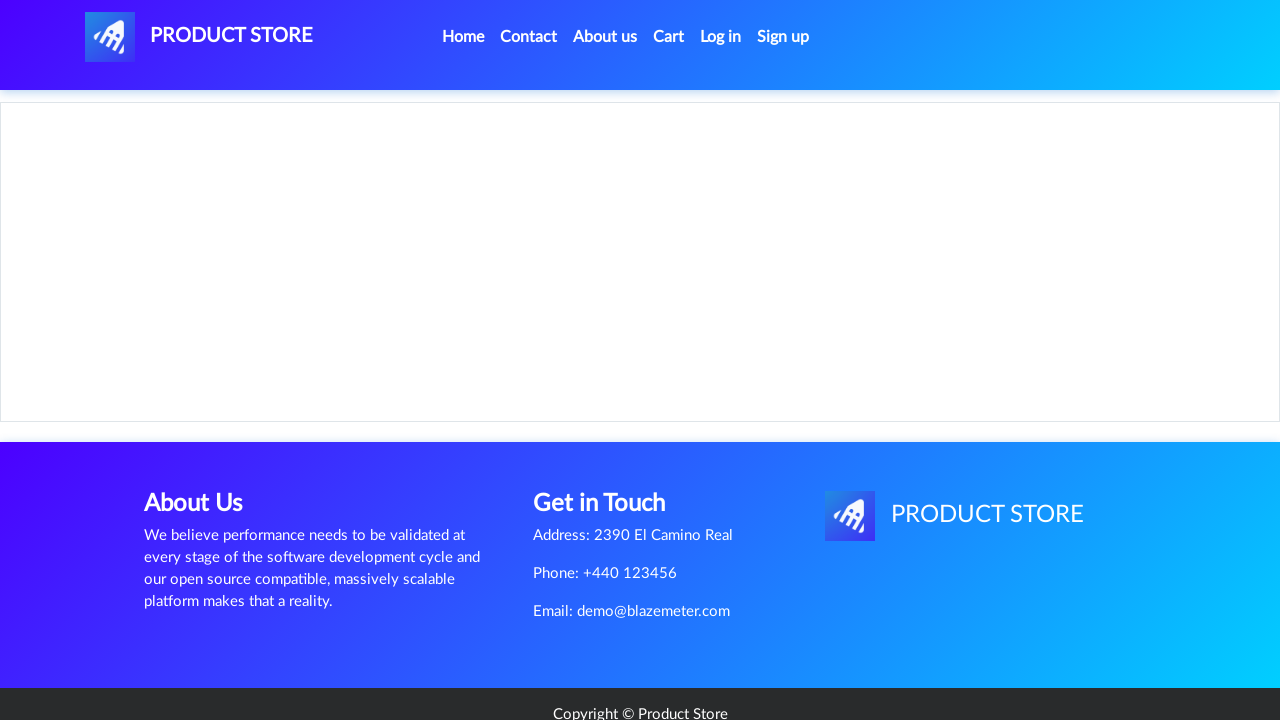

Clicked Add to cart button for Samsung Galaxy S6 at (610, 440) on xpath=//*[text()='Add to cart']
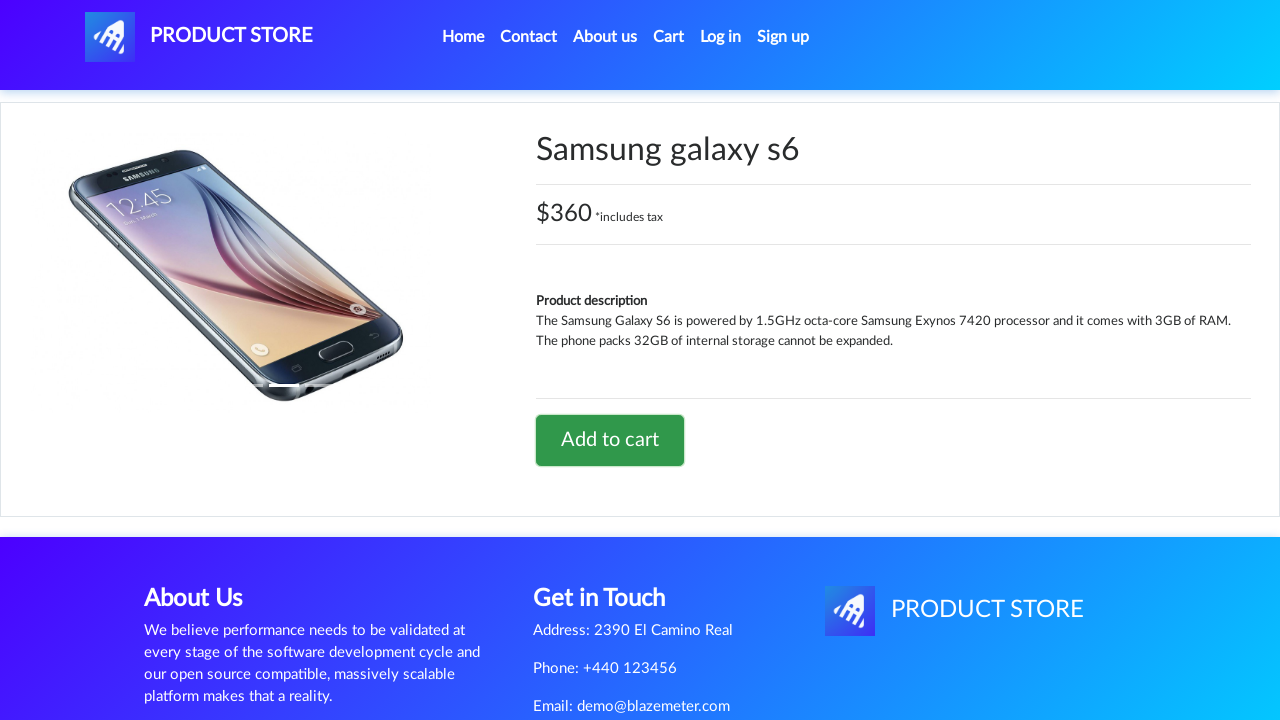

Waited for confirmation alert
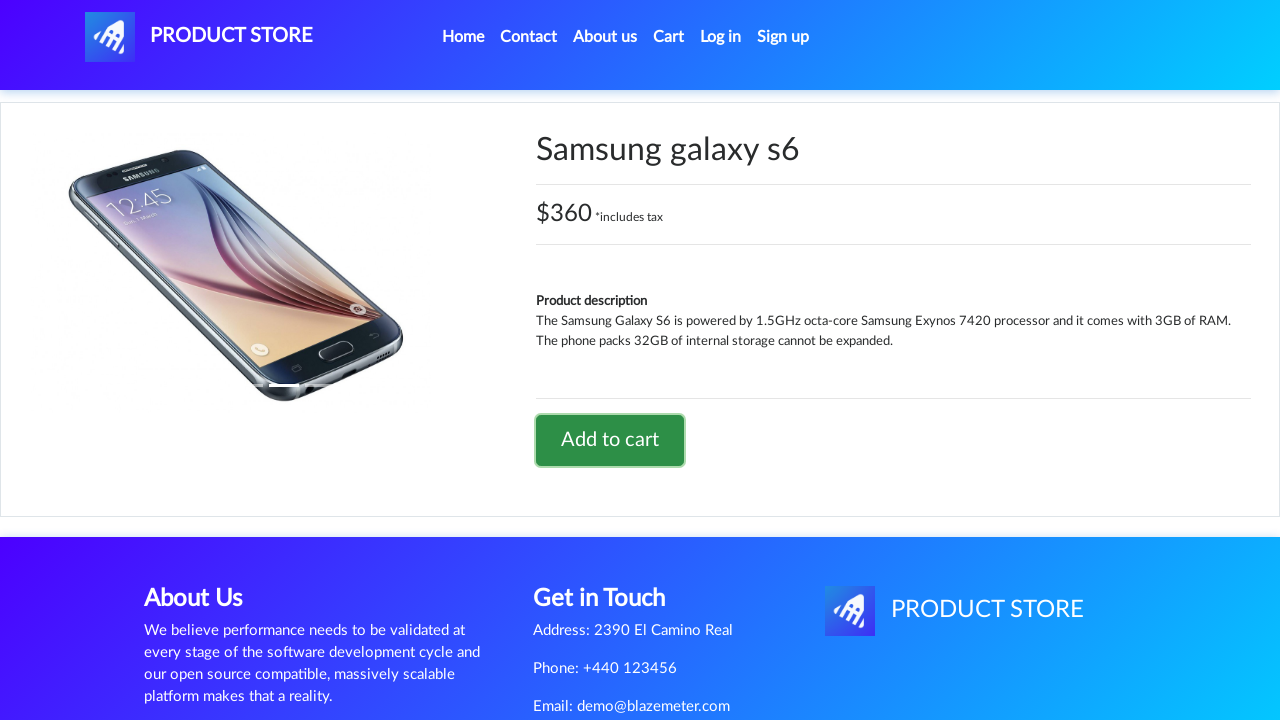

Set up dialog handler to accept alerts
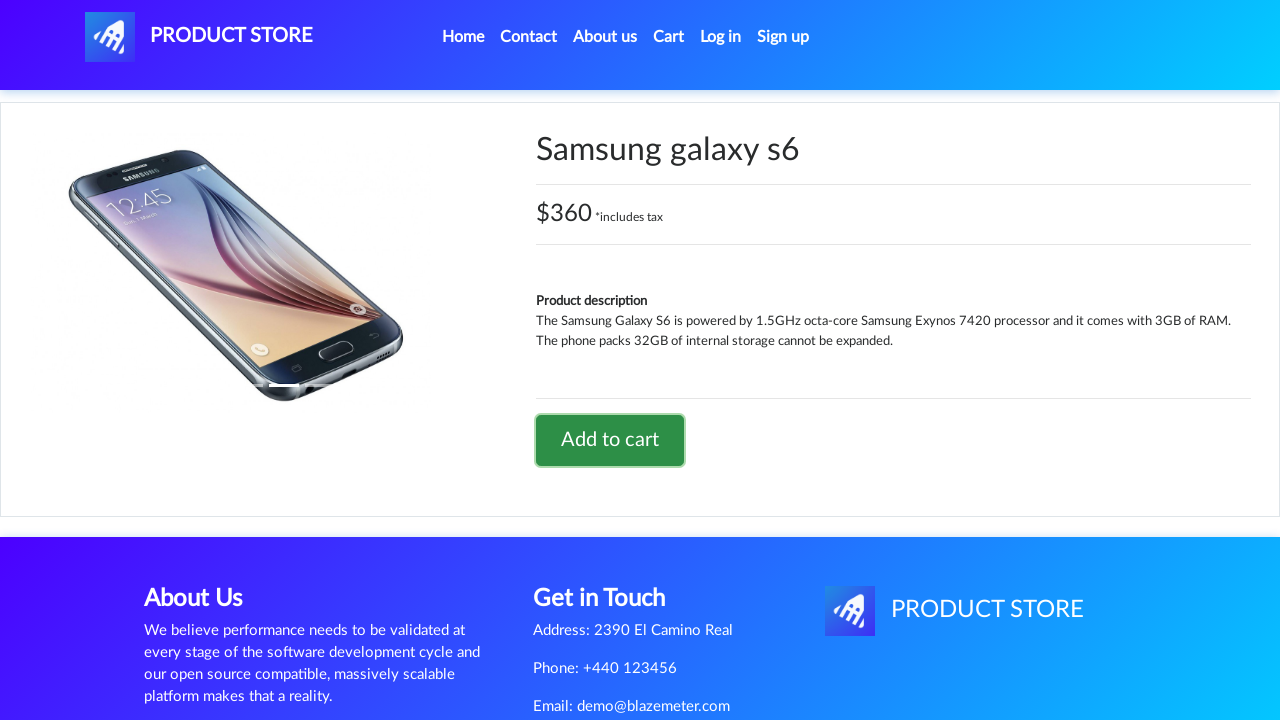

Confirmed adding Samsung Galaxy S6 to cart at (610, 440) on xpath=//*[text()='Add to cart']
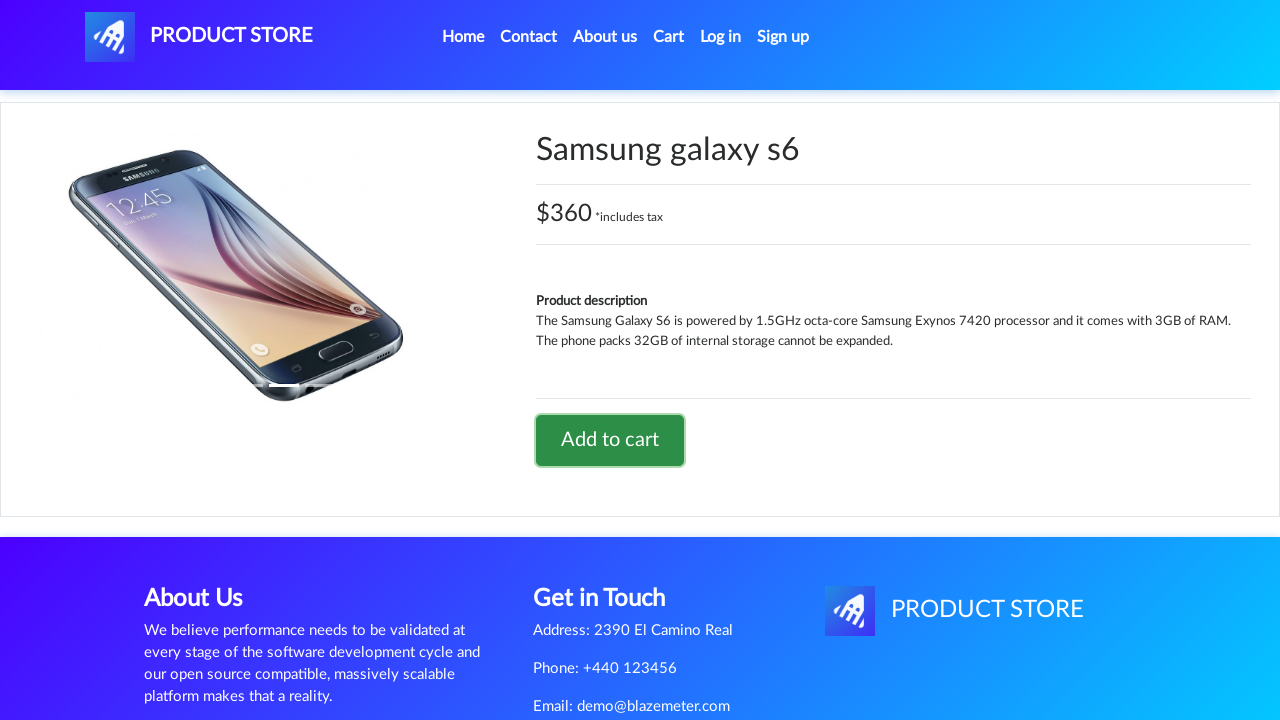

Navigated back to home page at (463, 37) on xpath=//*[text()='Home ']
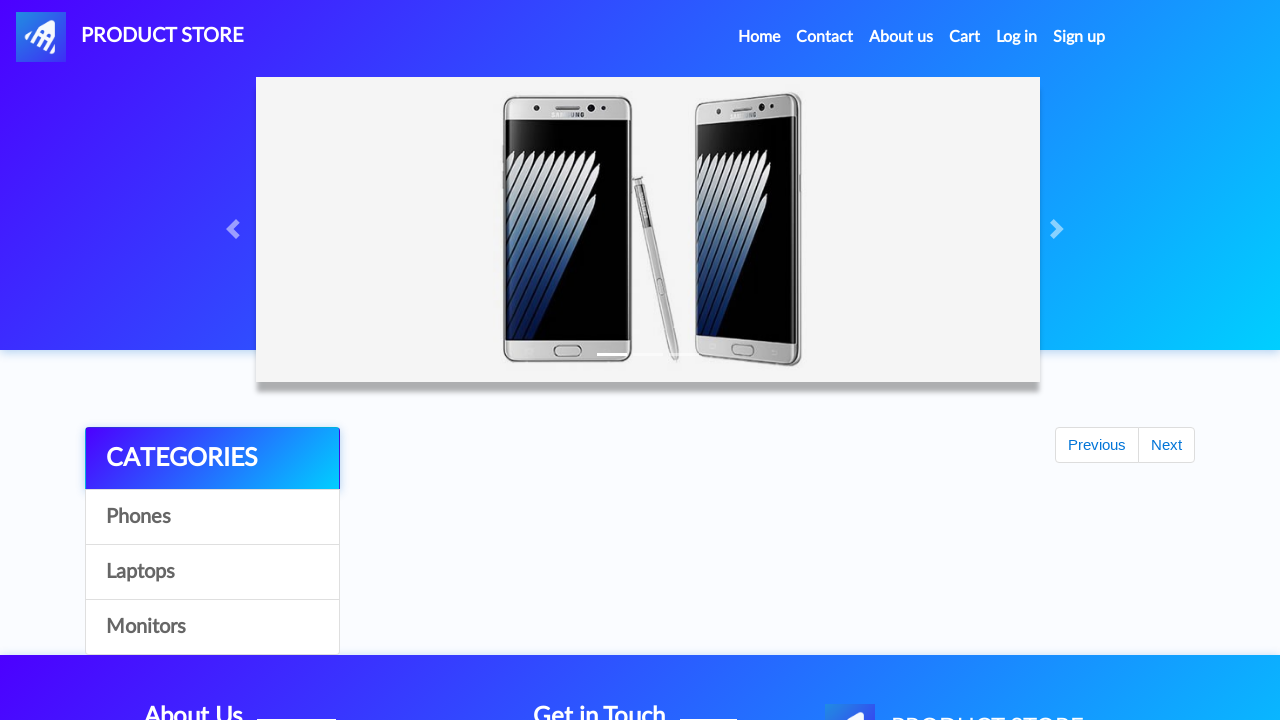

Clicked on Nokia Lumia 1520 phone at (769, 603) on text=Nokia lumia 1520
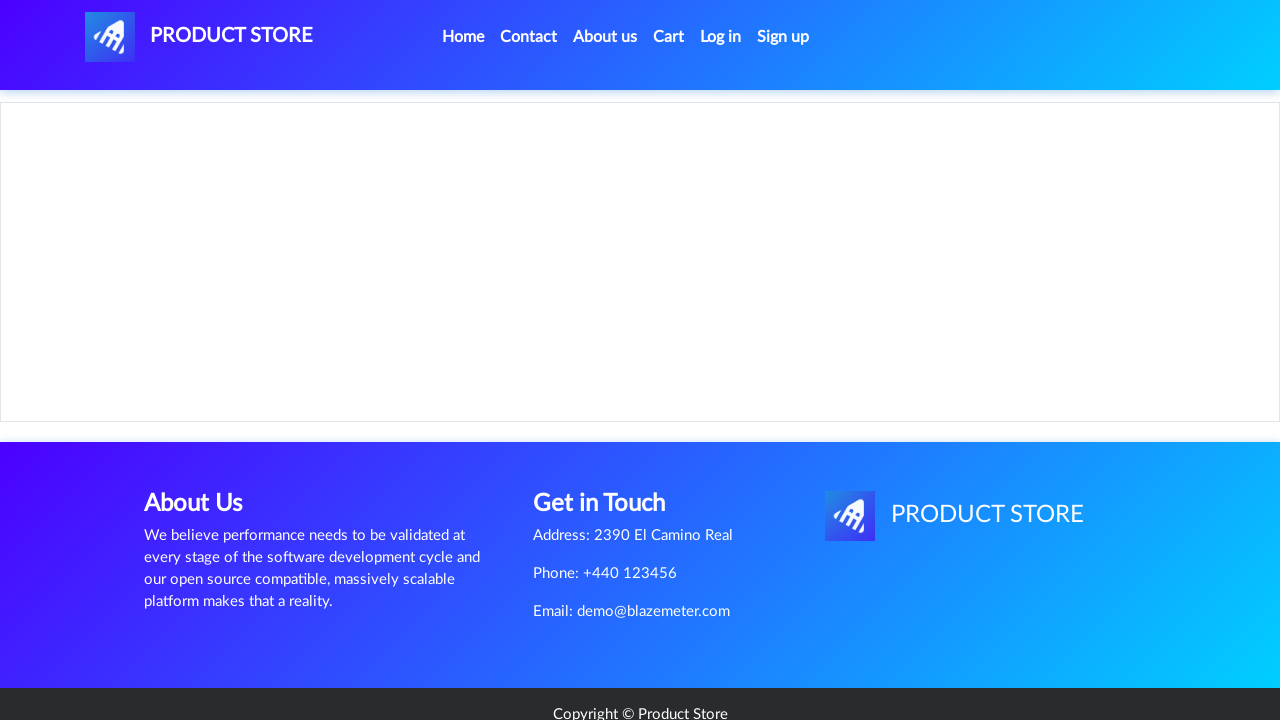

Clicked Add to cart button for Nokia Lumia 1520 at (610, 440) on xpath=//*[text()='Add to cart']
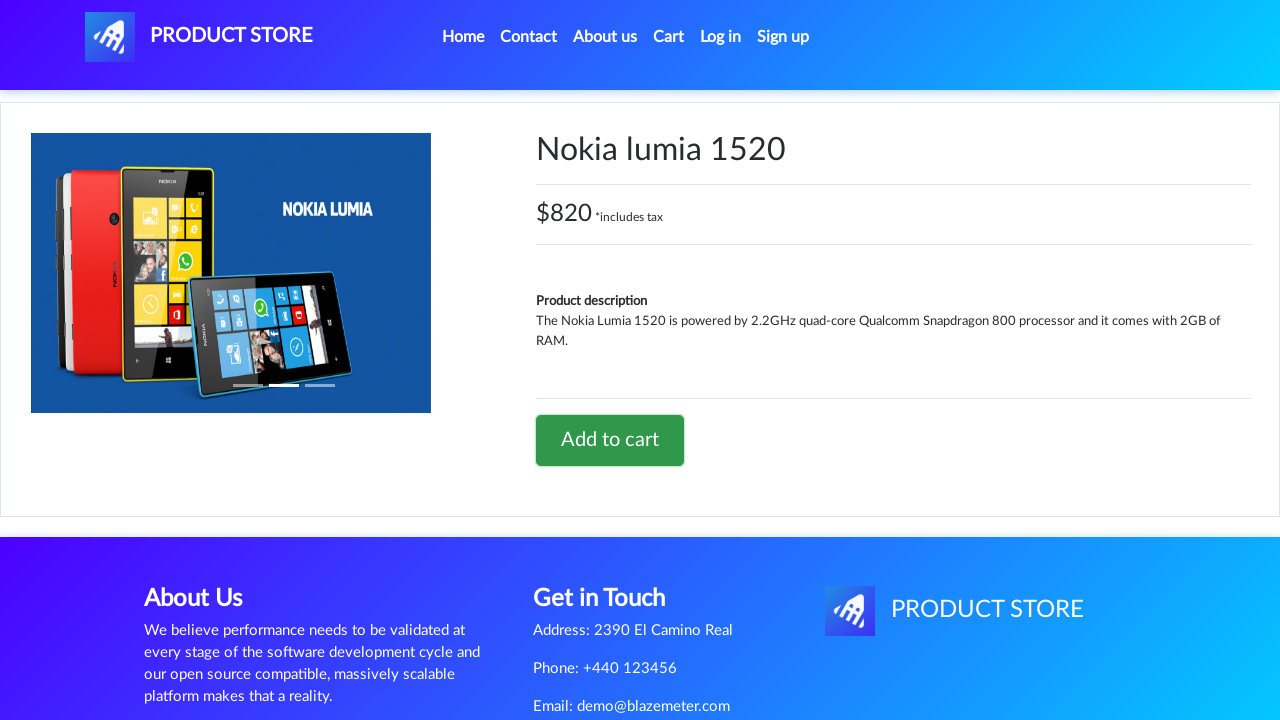

Waited for confirmation alert
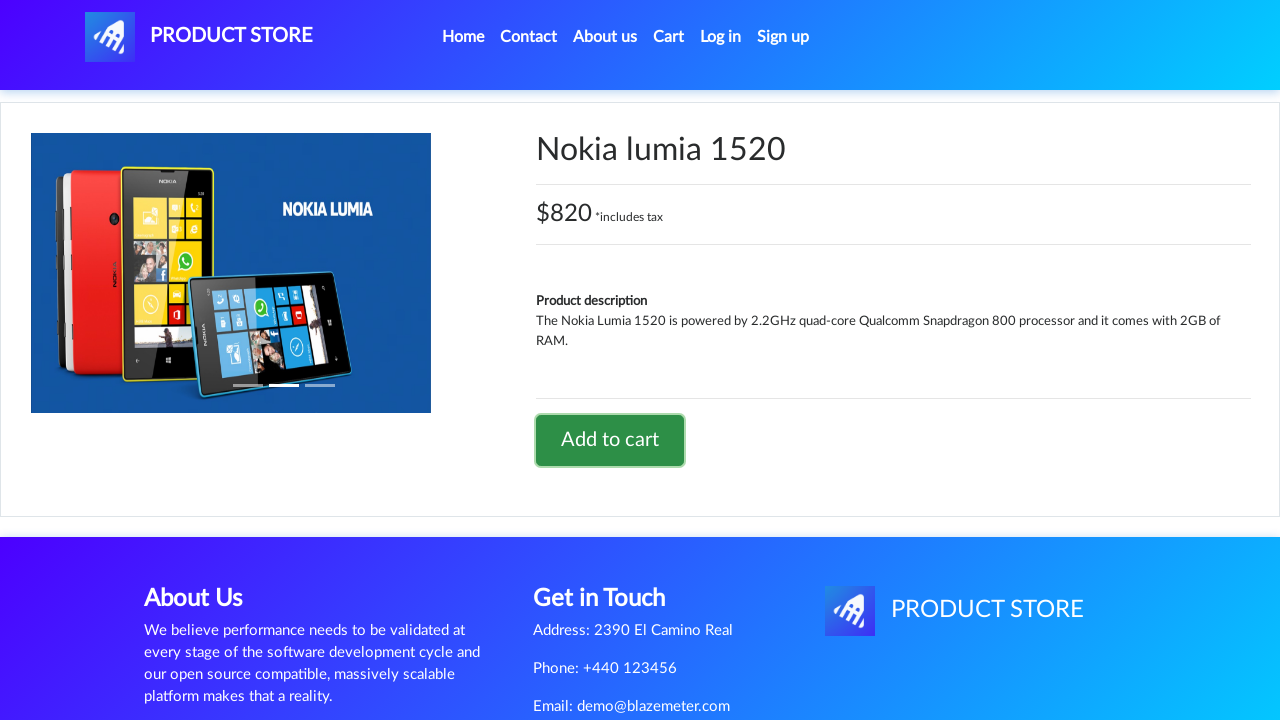

Navigated back to home page after adding Nokia Lumia 1520 to cart at (463, 37) on xpath=//*[text()='Home ']
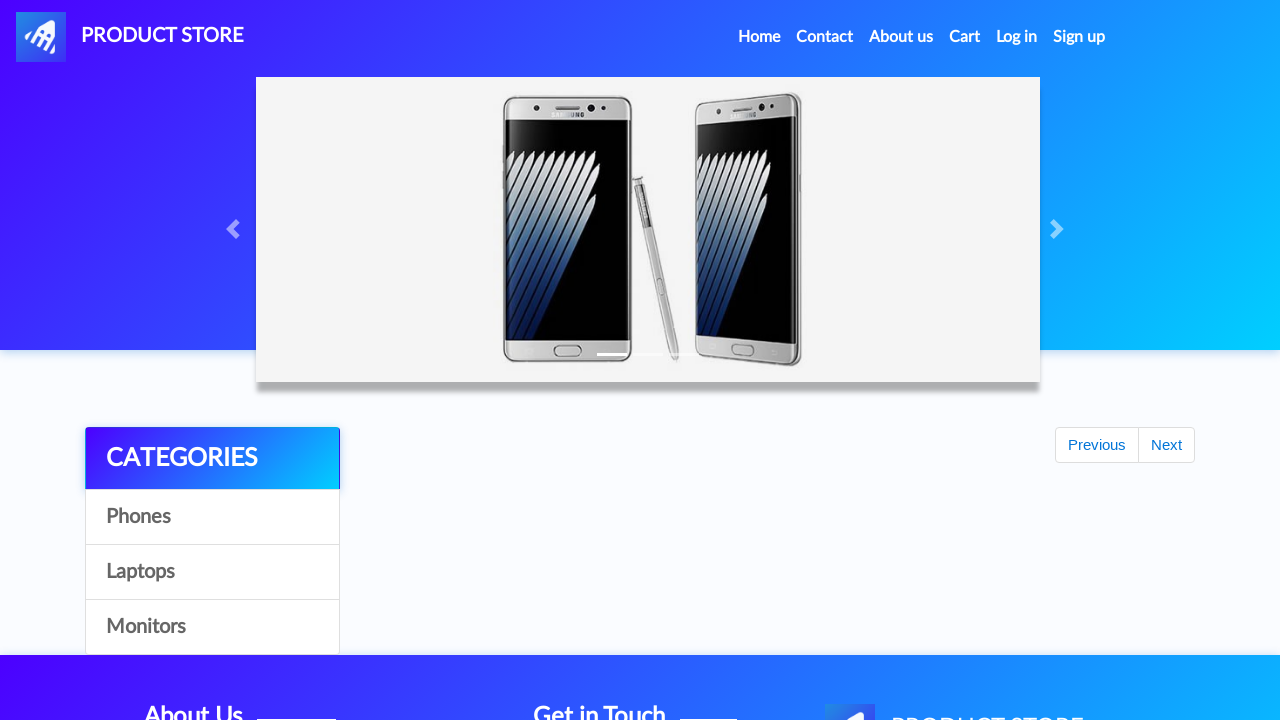

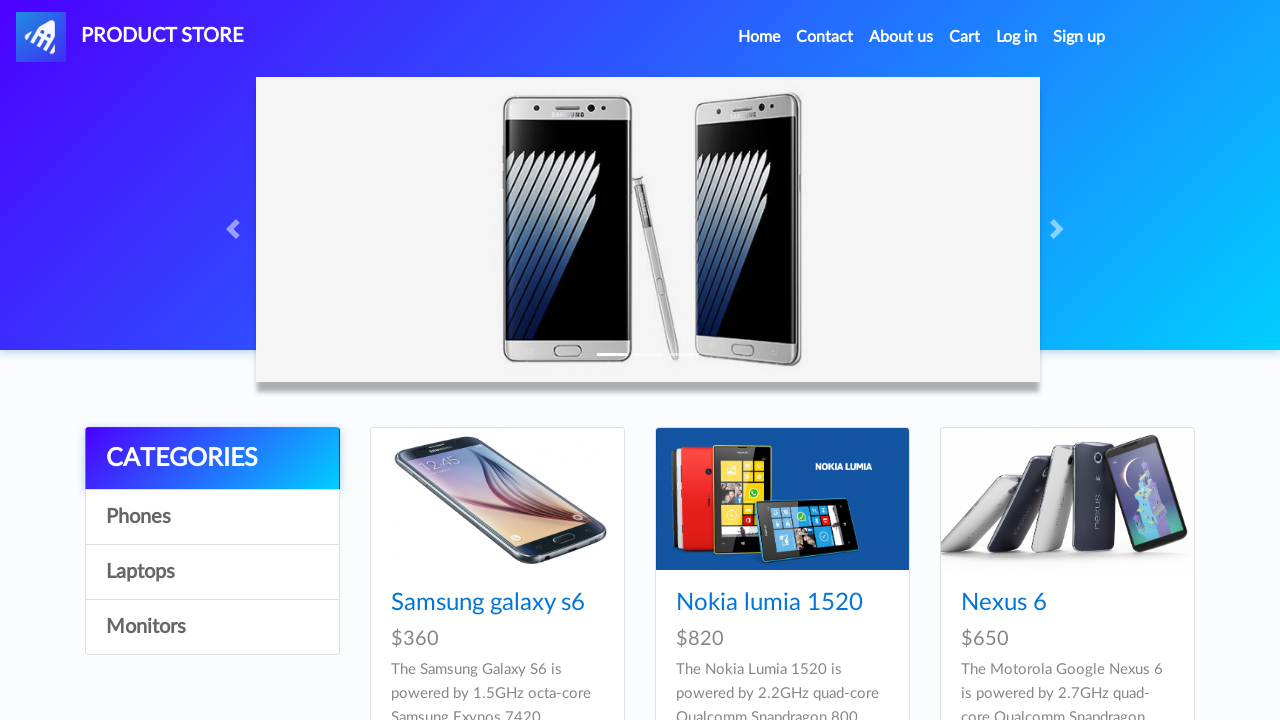